Tests clicking a JavaScript alert button and accepting the alert dialog

Starting URL: https://the-internet.herokuapp.com/javascript_alerts

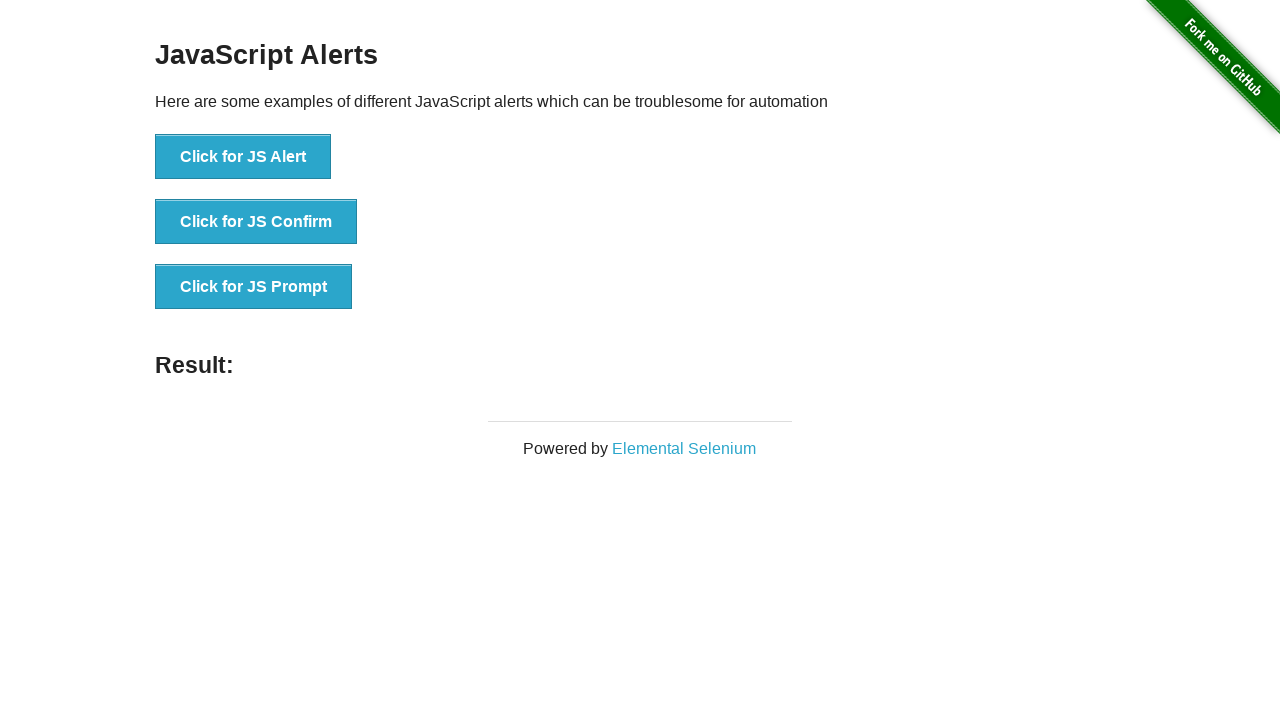

Clicked the first button to trigger JavaScript alert at (243, 157) on #content > div > ul > li:nth-child(1) > button
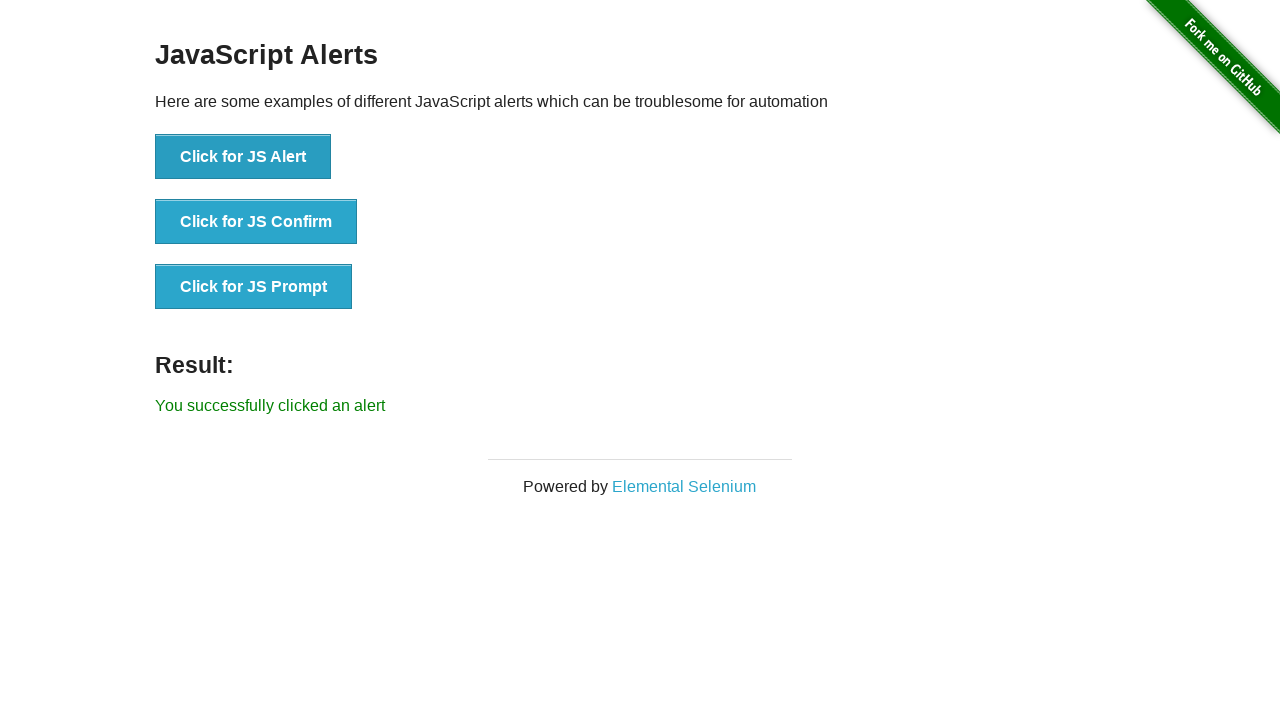

Set up dialog handler to accept alert
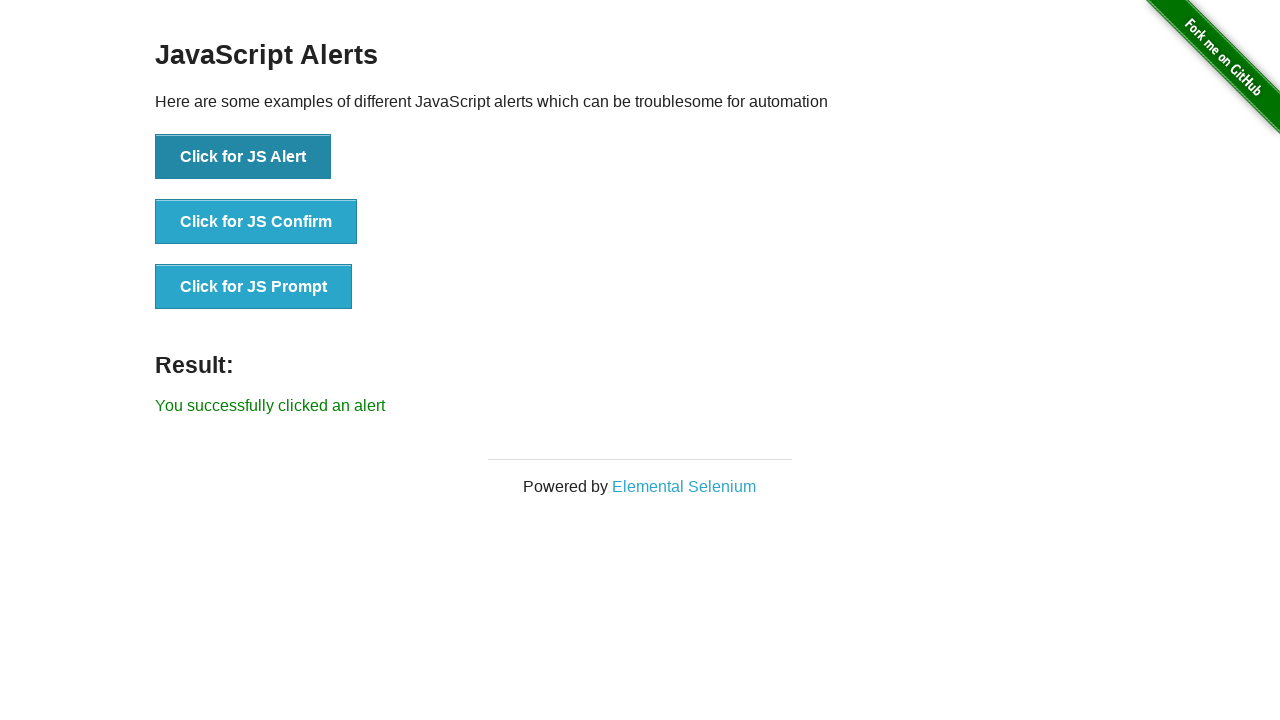

Alert was accepted and result message loaded
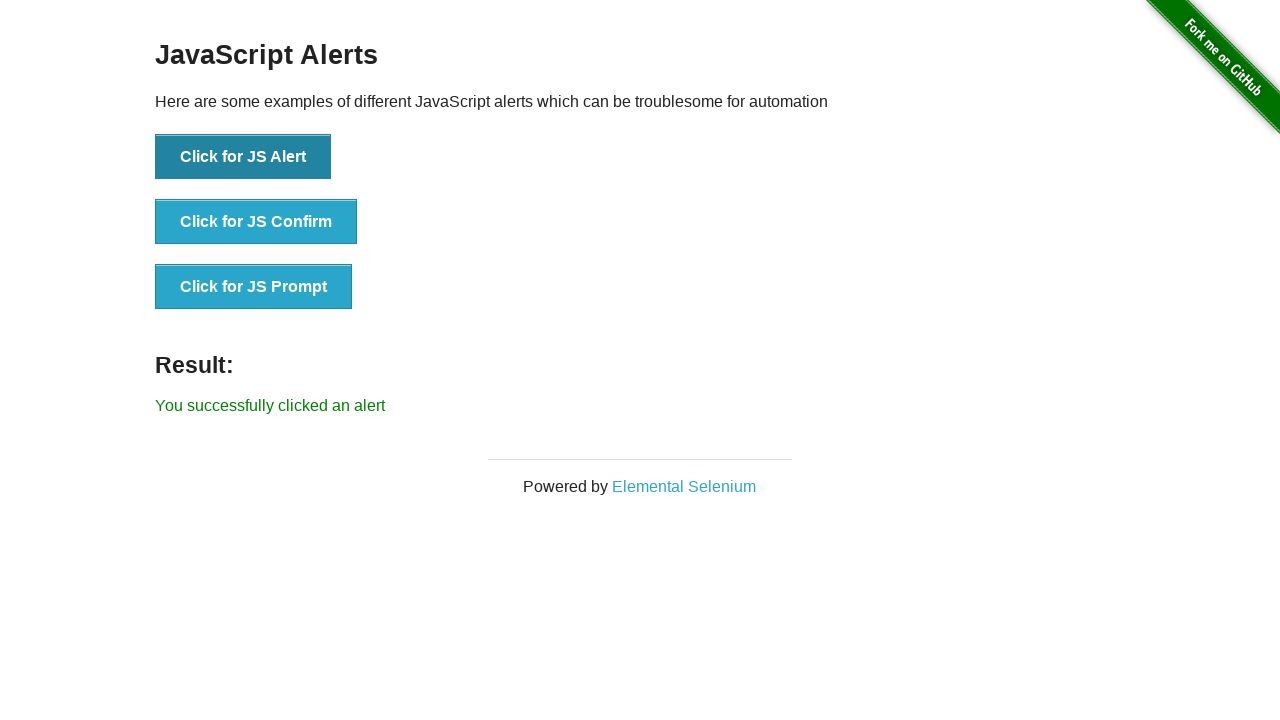

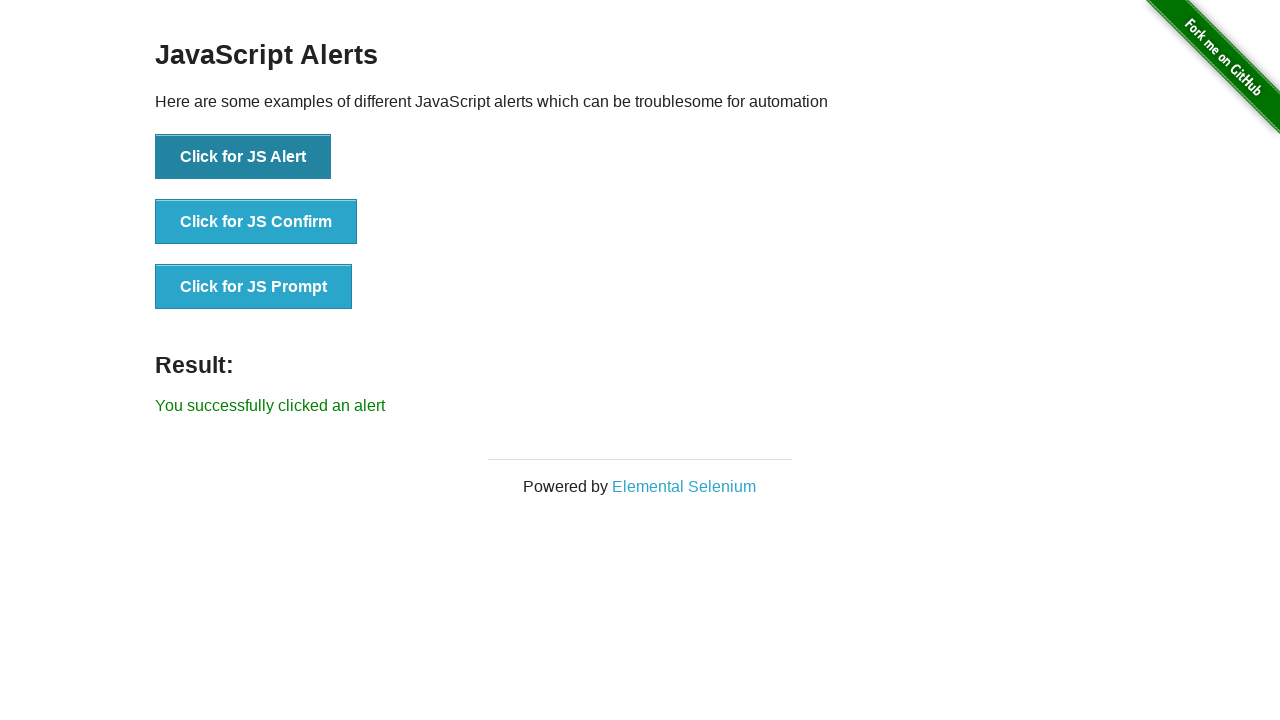